Tests the download menu navigation by clicking on the download link

Starting URL: http://www.redmine.org

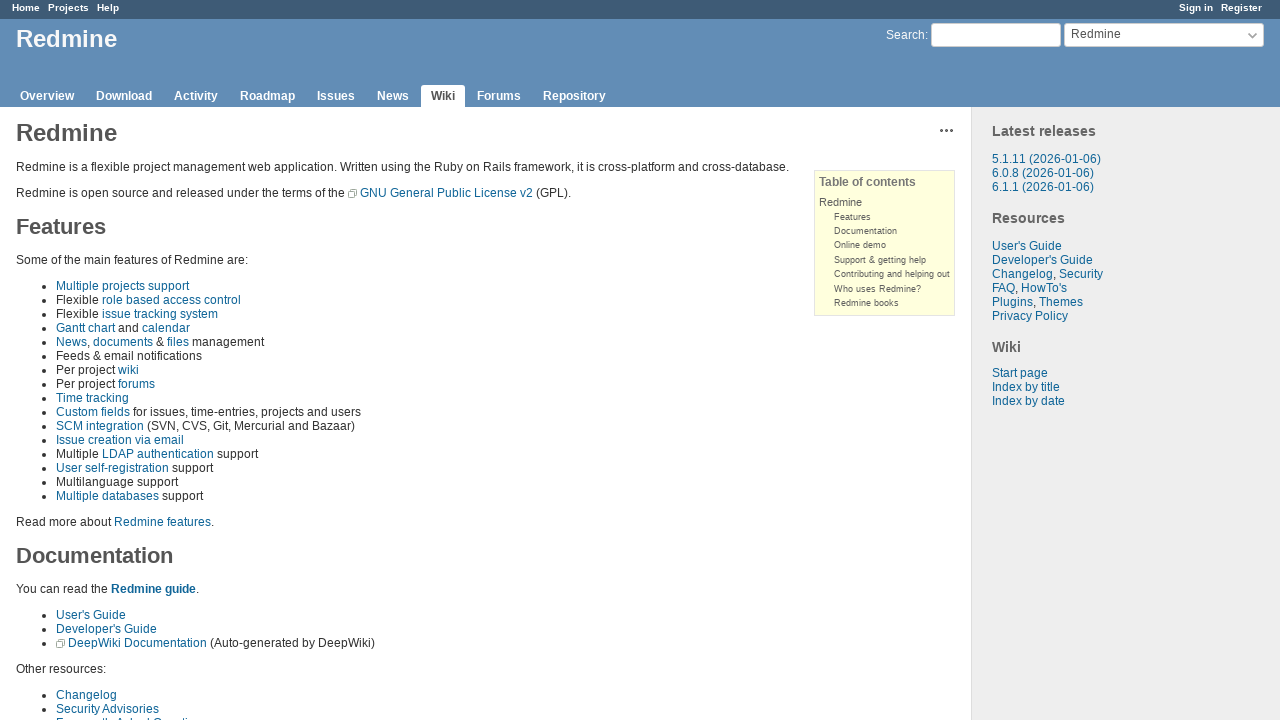

Navigated to Redmine homepage
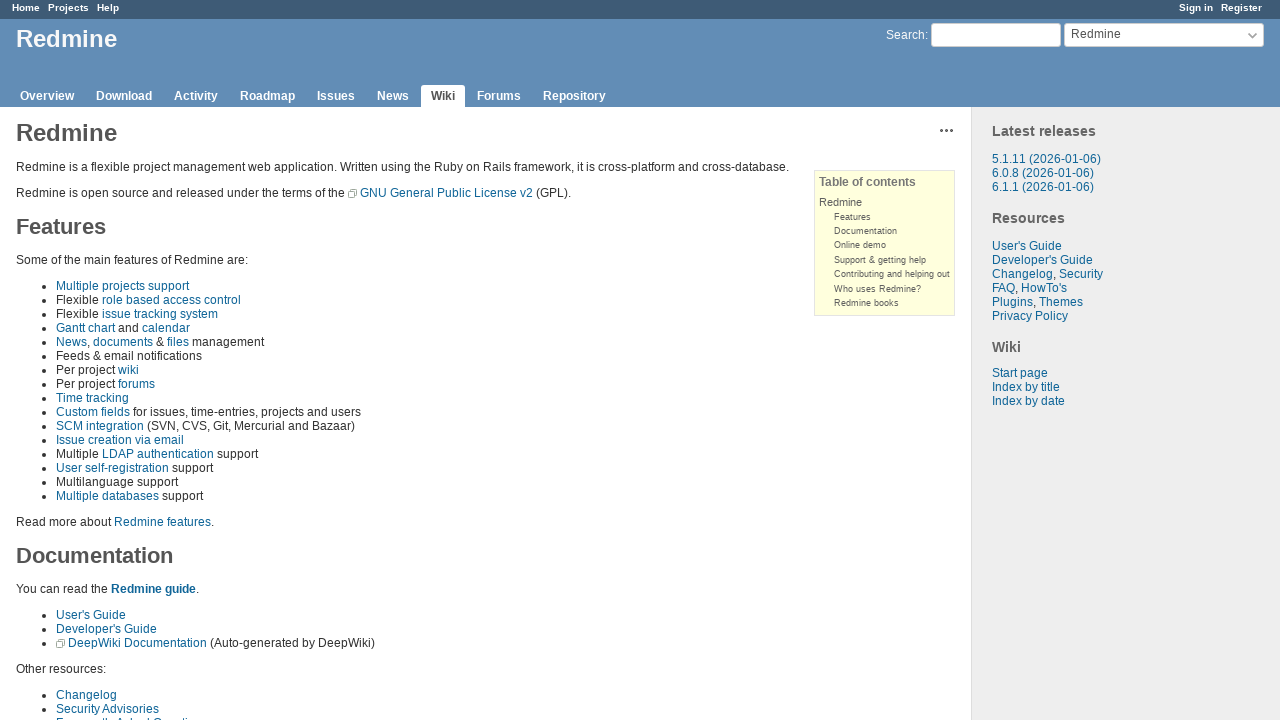

Clicked on the download menu link at (124, 96) on .download
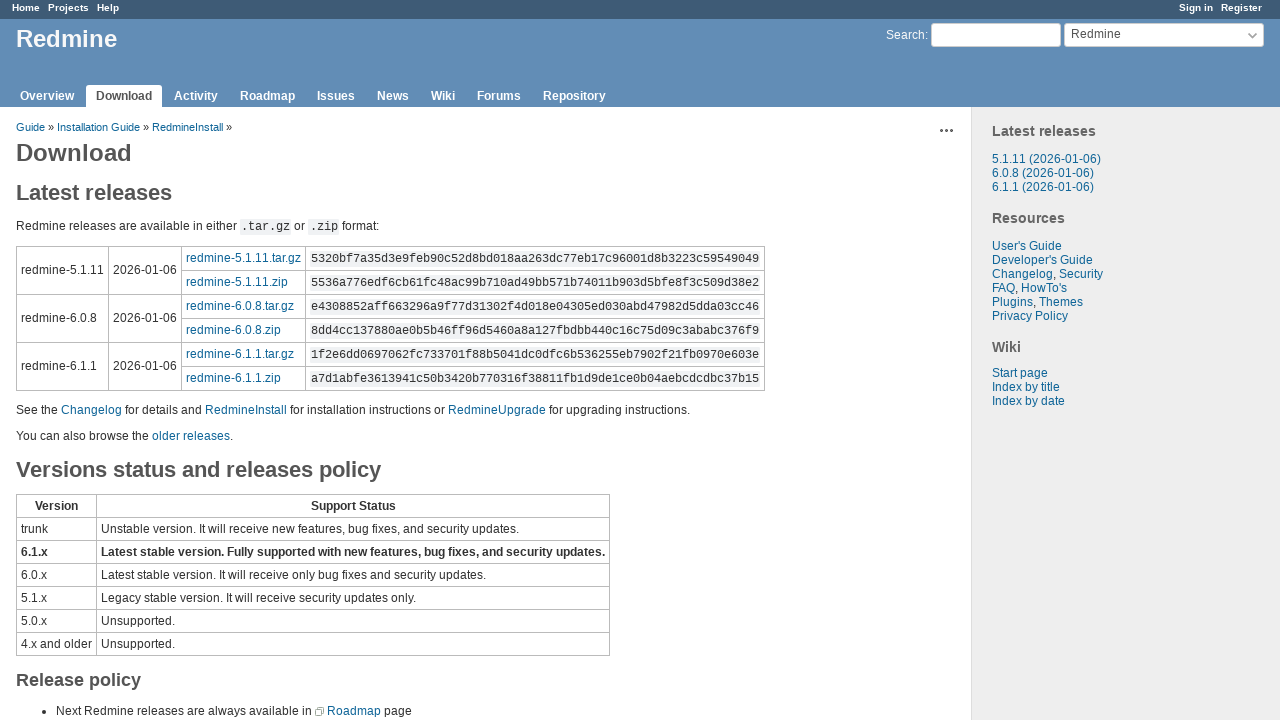

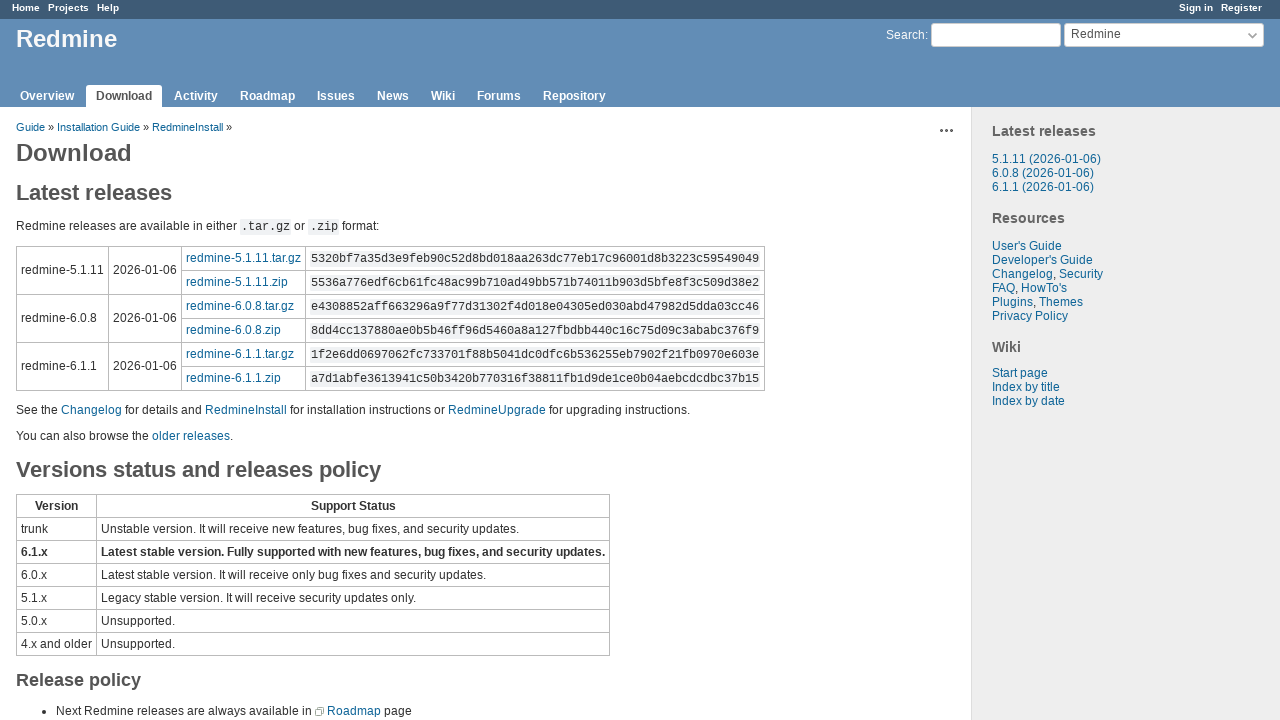